Tests right-click (context click) functionality on the "Forgot Your Password?" link, demonstrating how to open a context menu and navigate through it using keyboard arrows to select an option.

Starting URL: https://login.salesforce.com

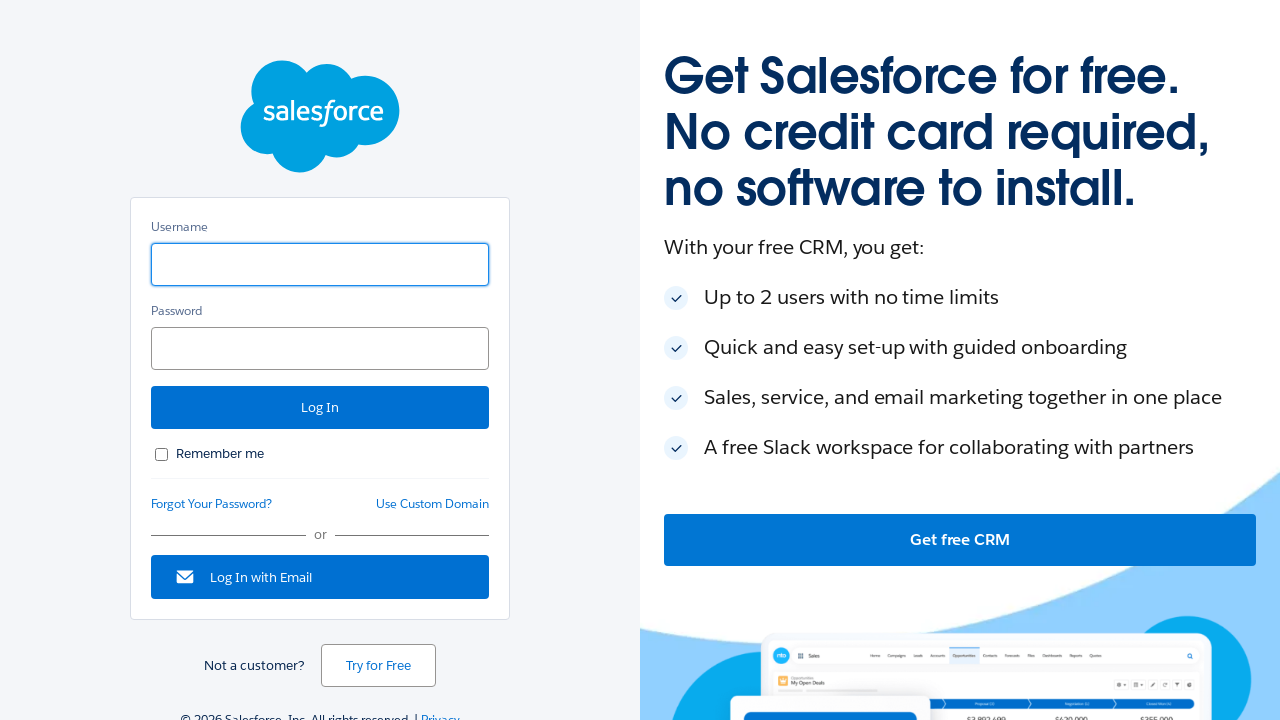

Located 'Forgot Your Password?' link on Salesforce login page
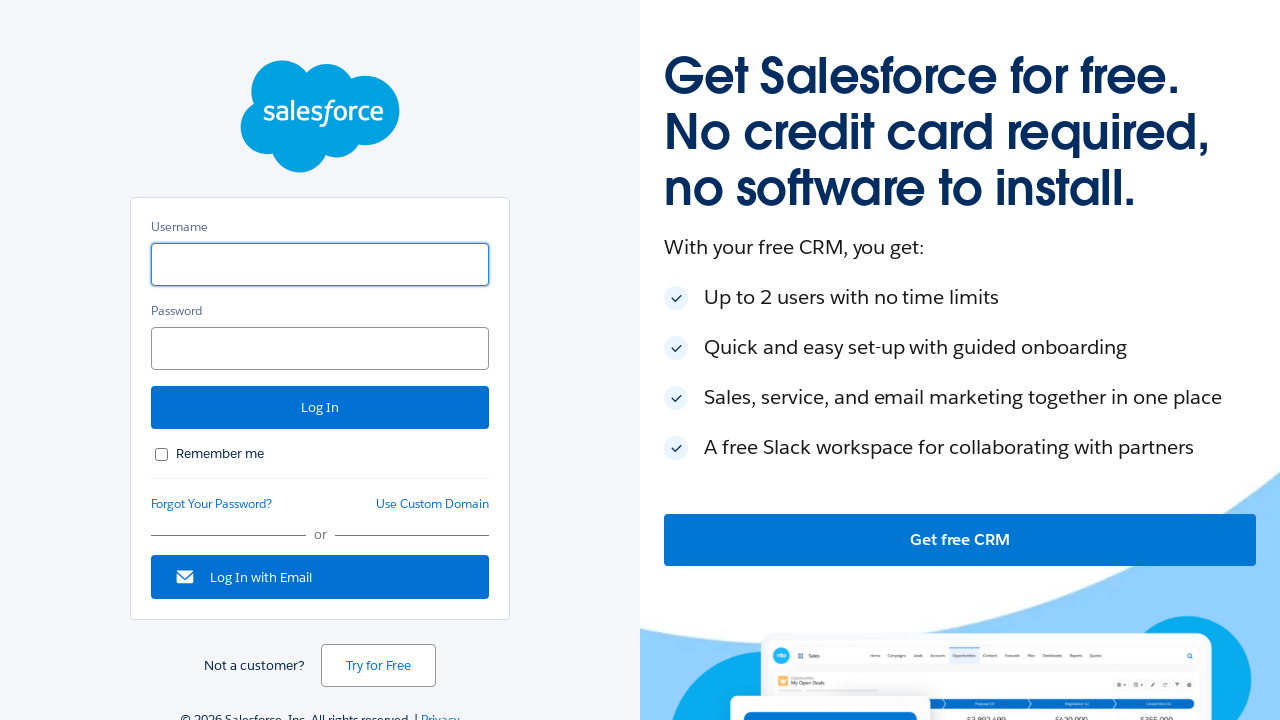

Right-clicked on 'Forgot Your Password?' link to open context menu at (212, 504) on text=Forgot Your Password?
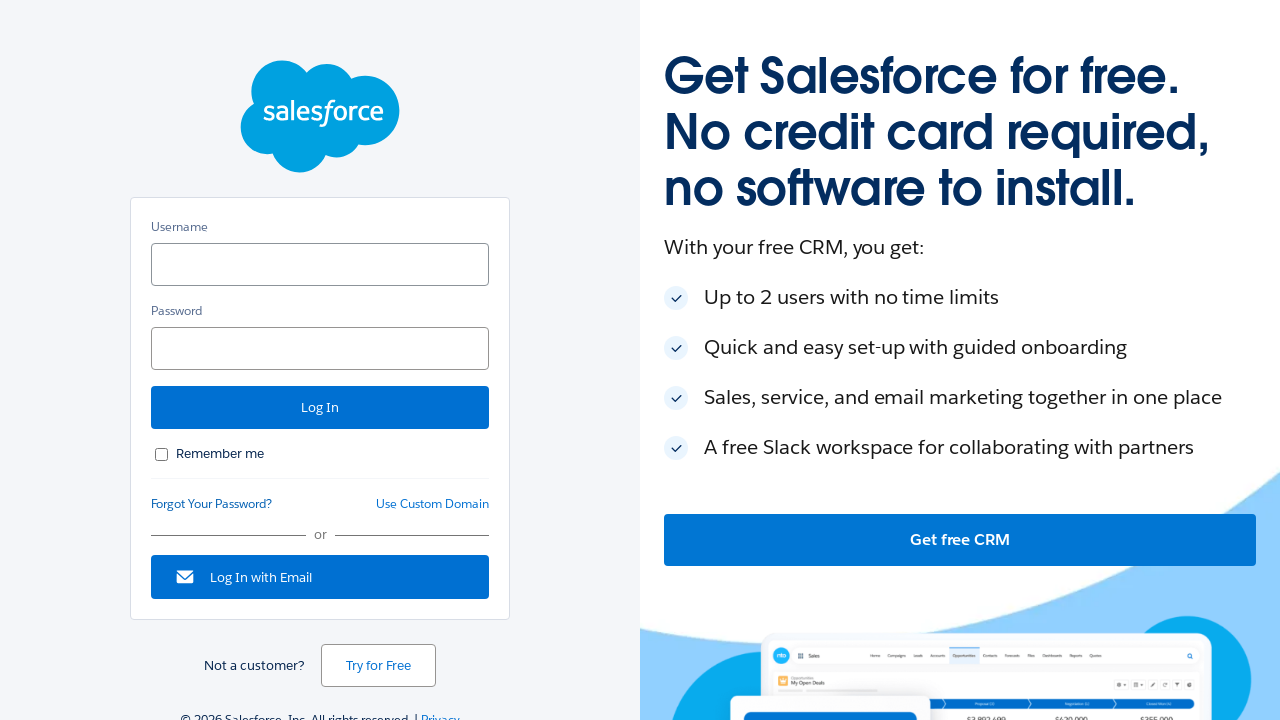

Pressed ArrowDown to navigate context menu
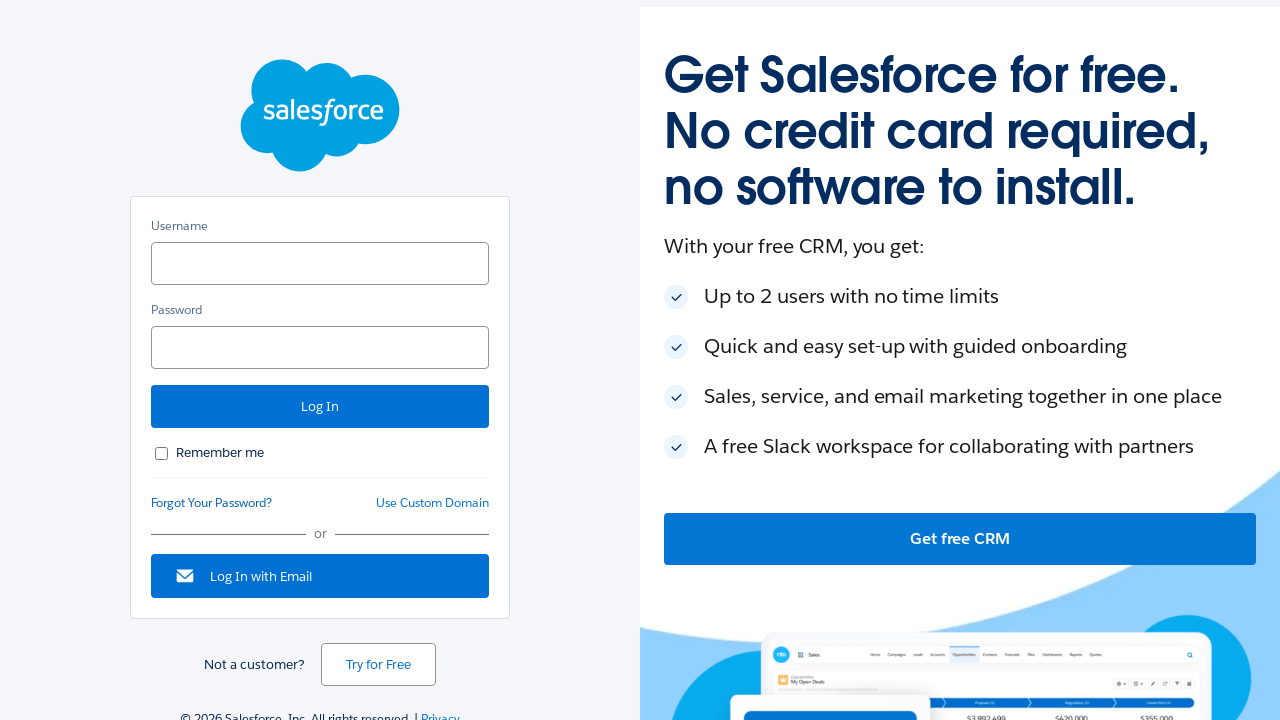

Pressed ArrowDown again to move to next menu option
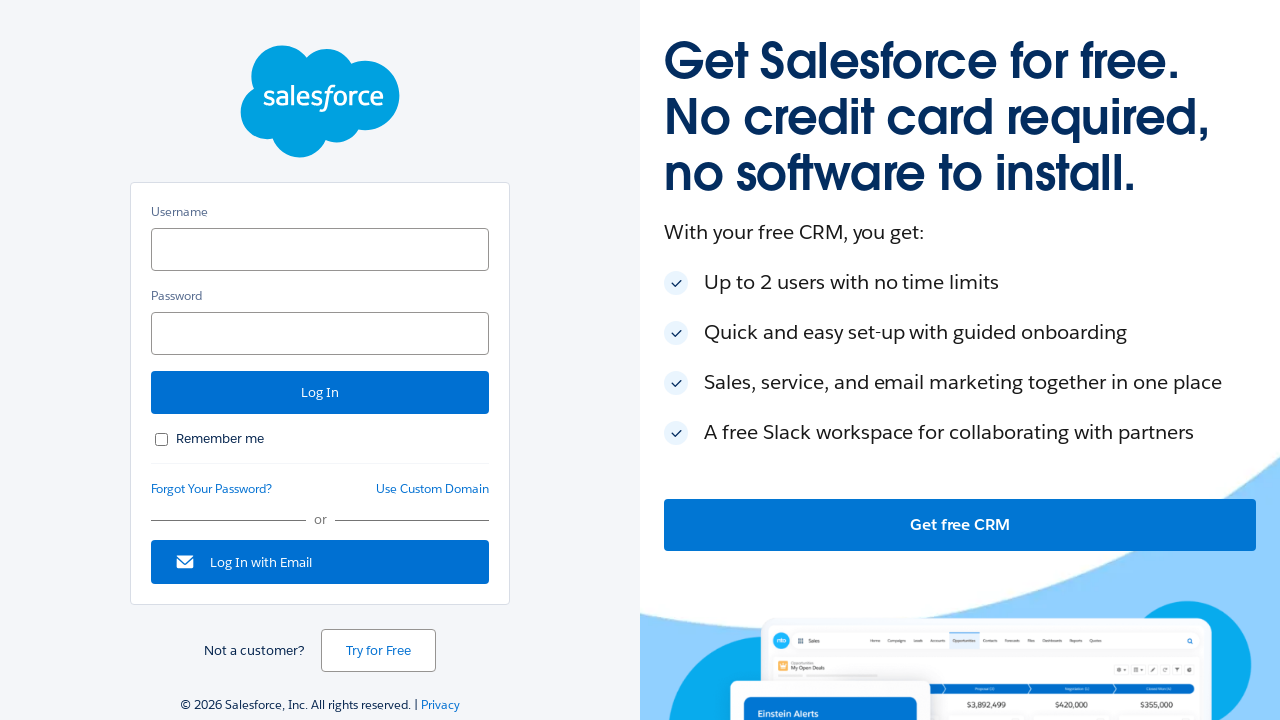

Pressed Enter to select the context menu option
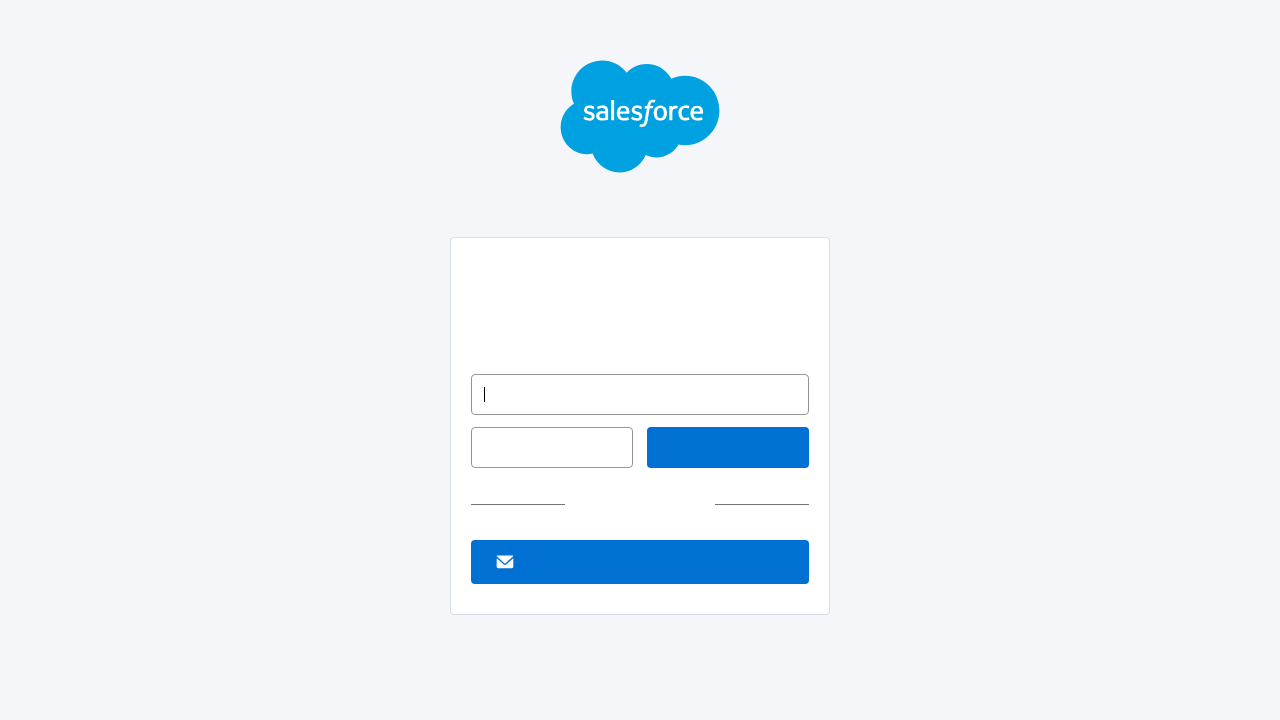

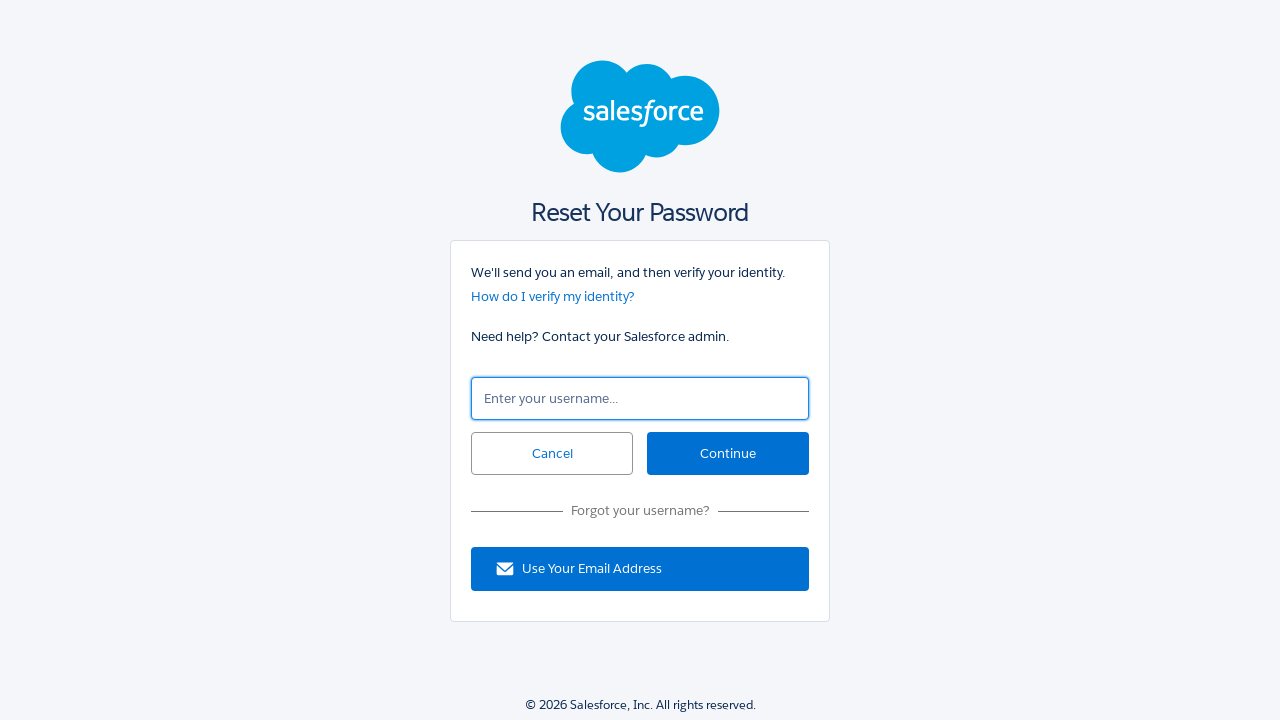